Tests browser tab switching functionality by opening a registration page, then opening a new tab and navigating to a different website (OrangeHRM).

Starting URL: http://demo.automationtesting.in/Register.html

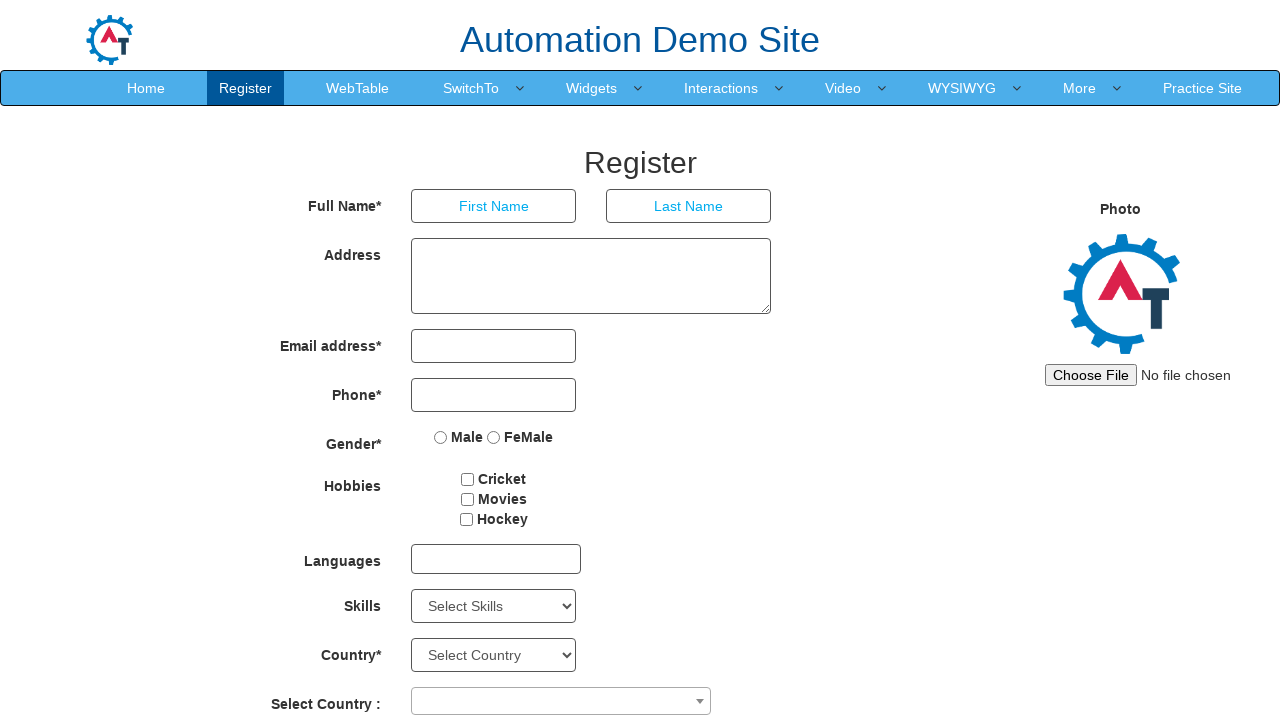

Retrieved title of Register page
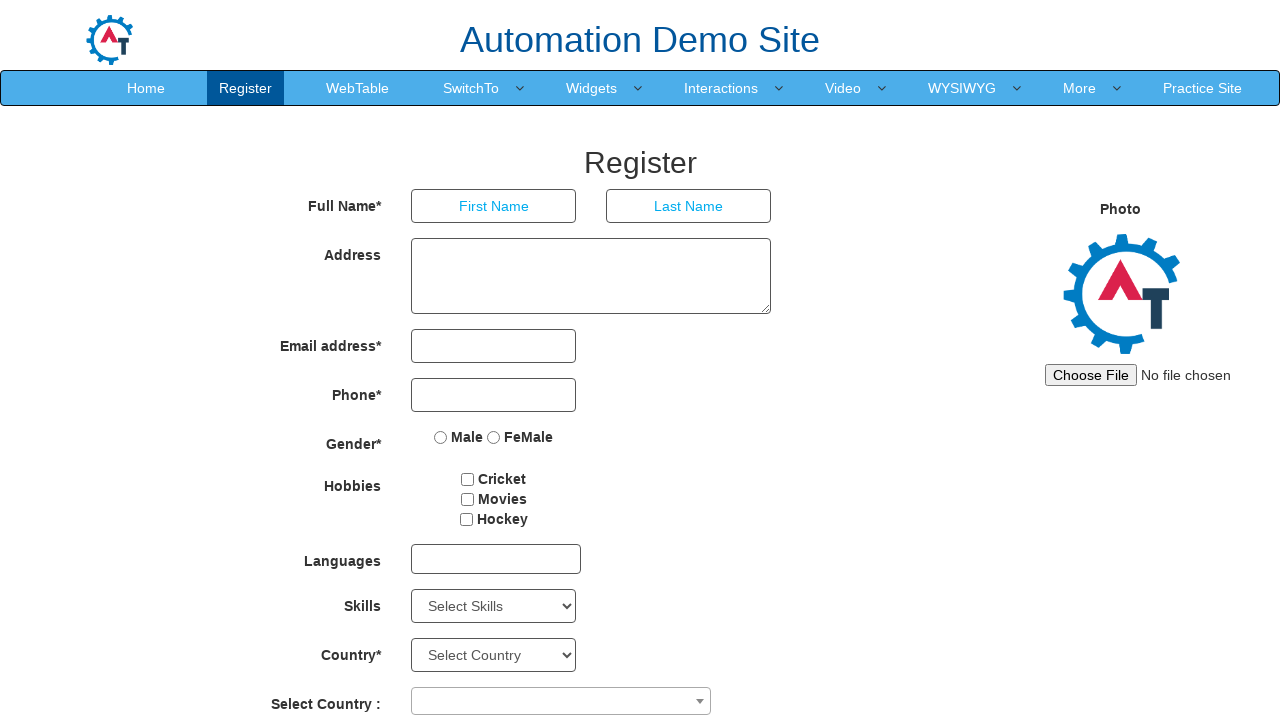

Opened new browser tab
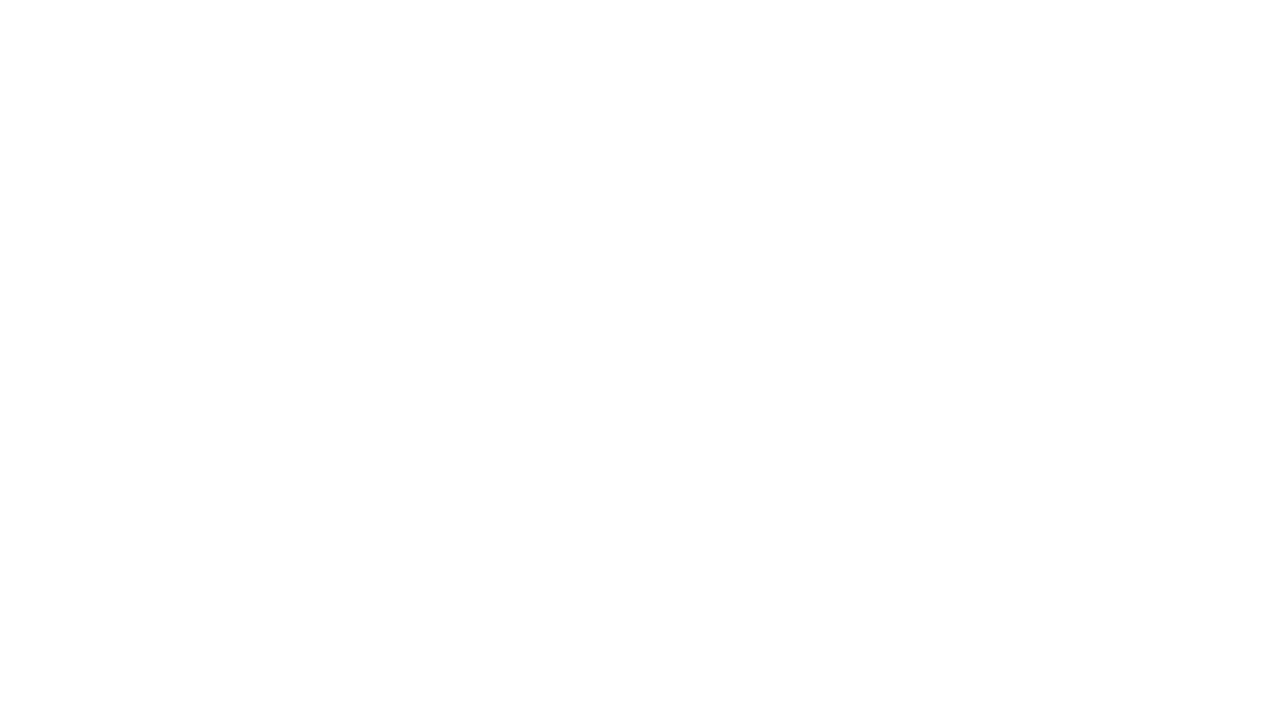

Navigated to OrangeHRM website in new tab
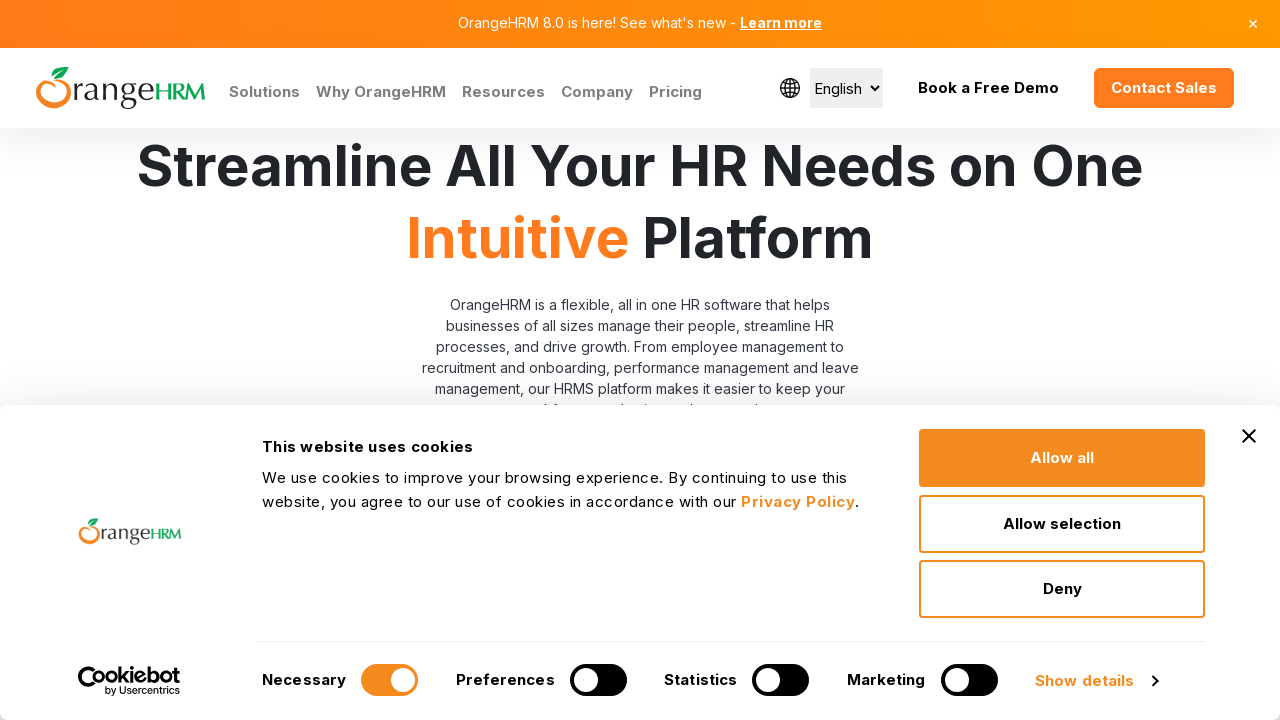

Retrieved title of OrangeHRM page
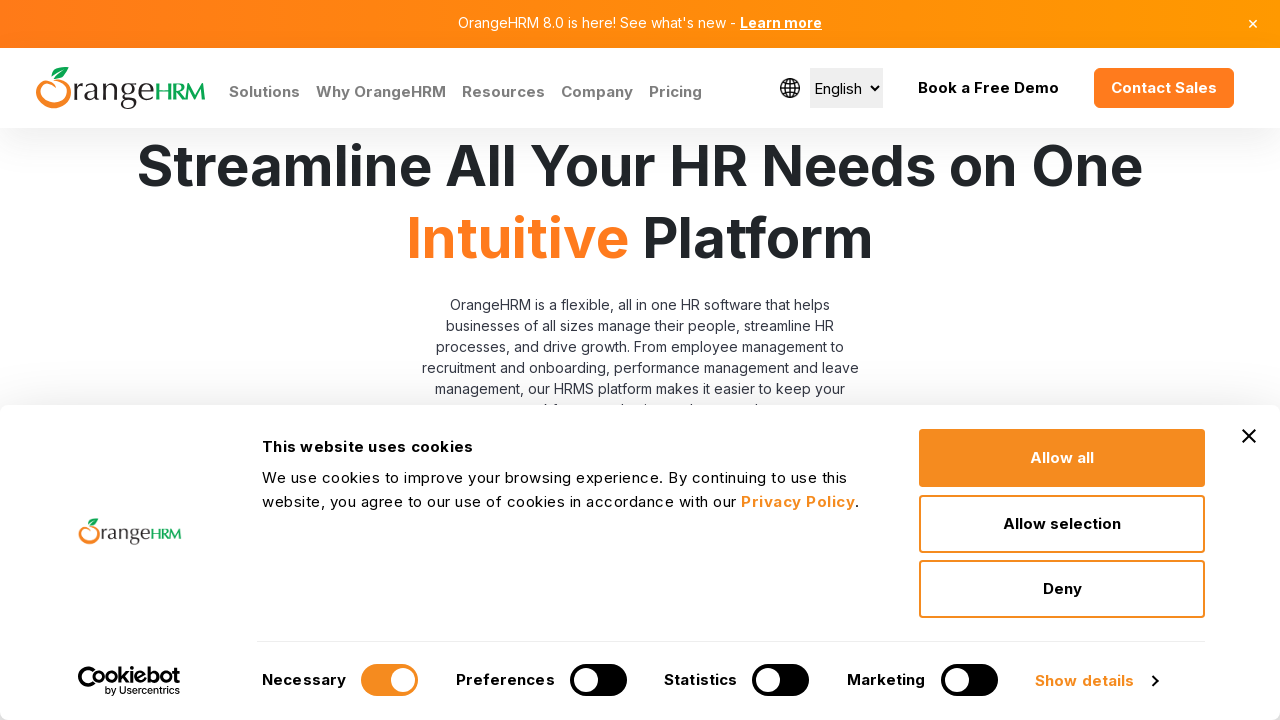

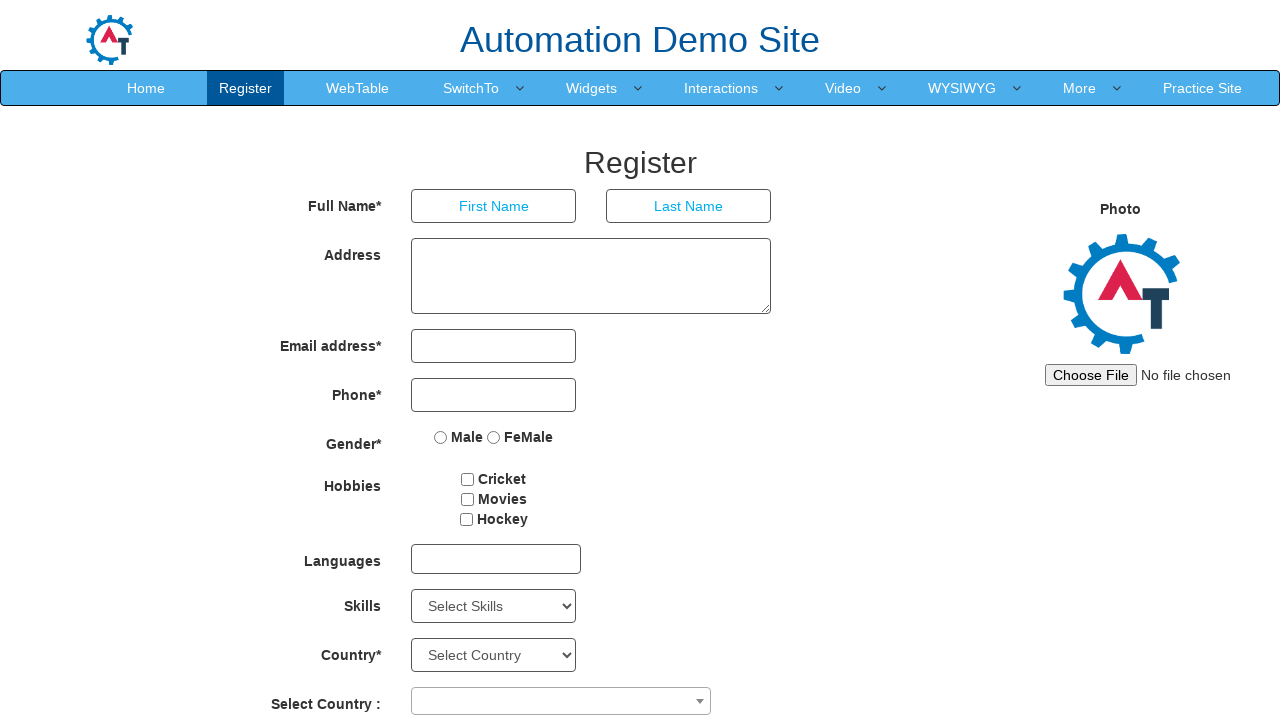